Tests that error message appears when attempting to login without username

Starting URL: https://cms.demo.katalon.com

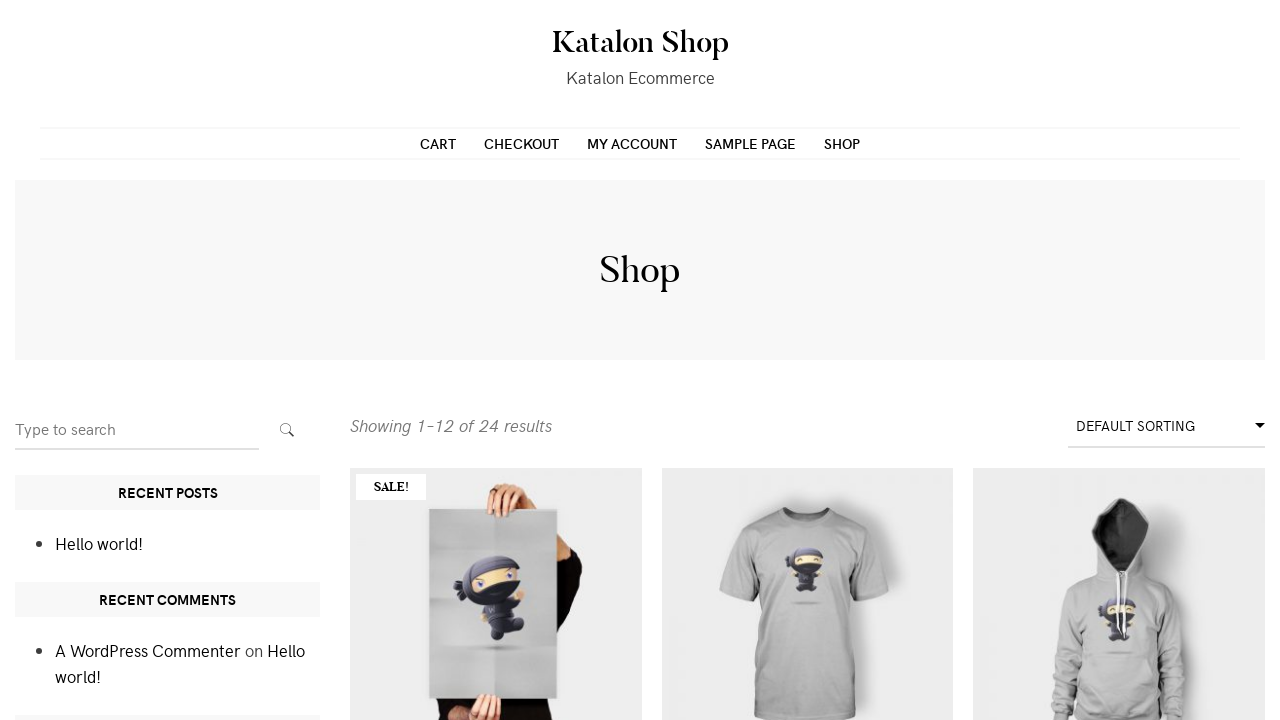

Clicked login menu item in primary navigation at (632, 143) on xpath=//div[@id='primary-menu']/ul/li[3]
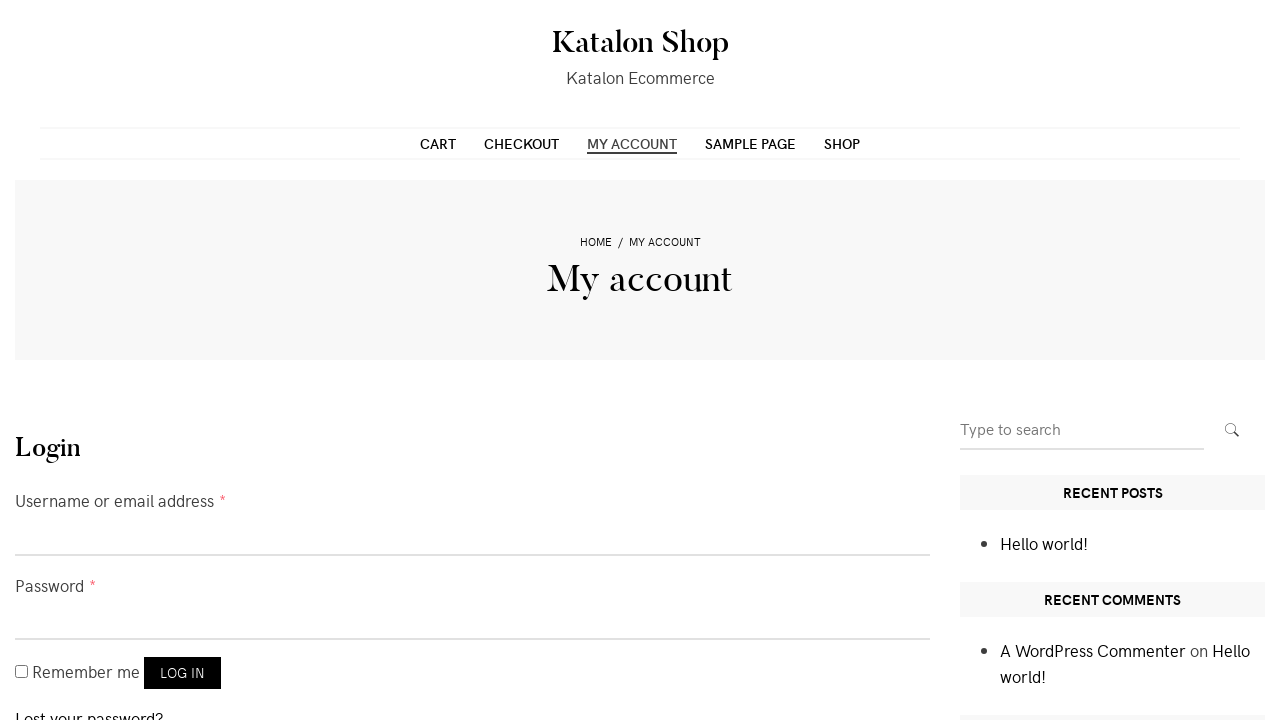

Clicked login button without entering username at (182, 673) on xpath=//p[@class='form-row']/button
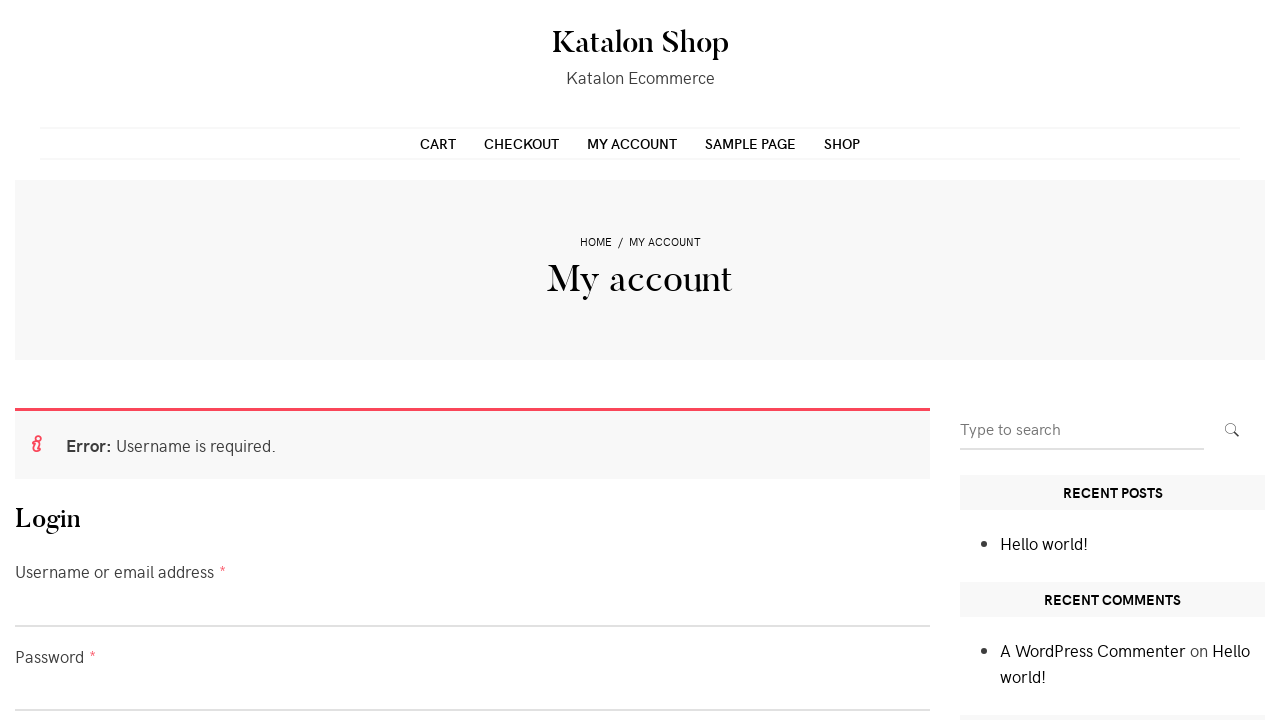

Error message appeared when username is missing
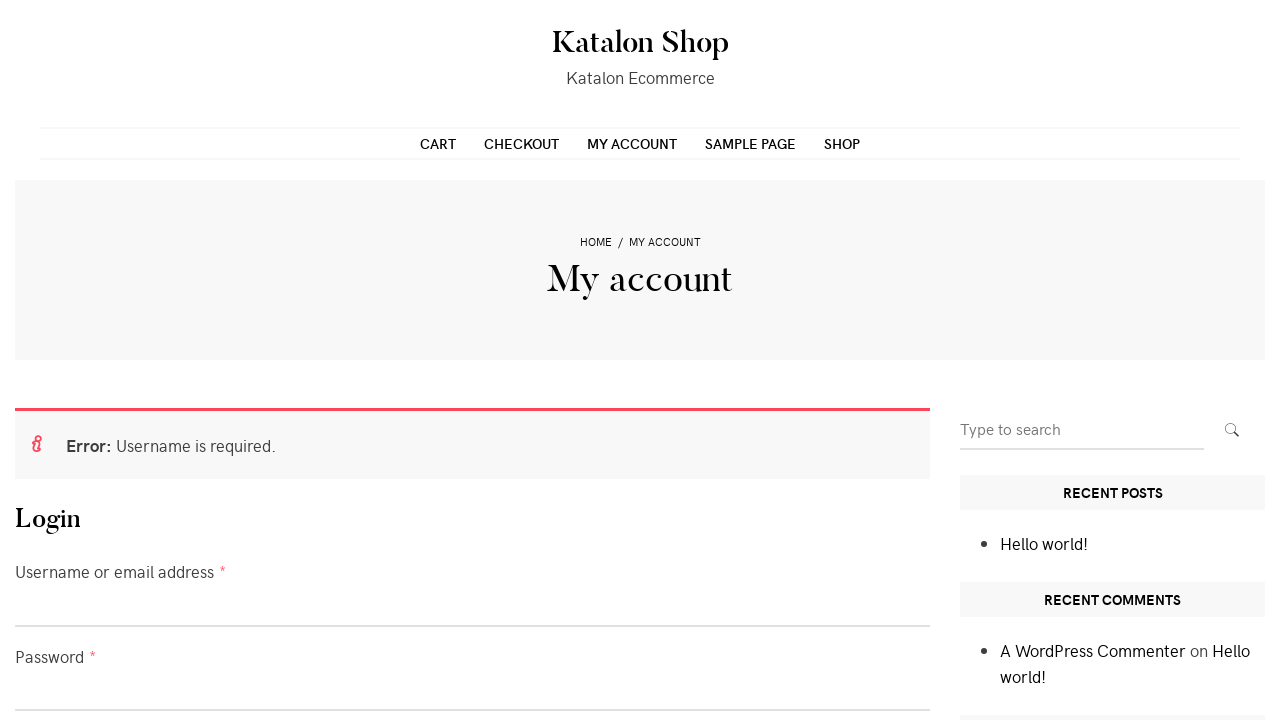

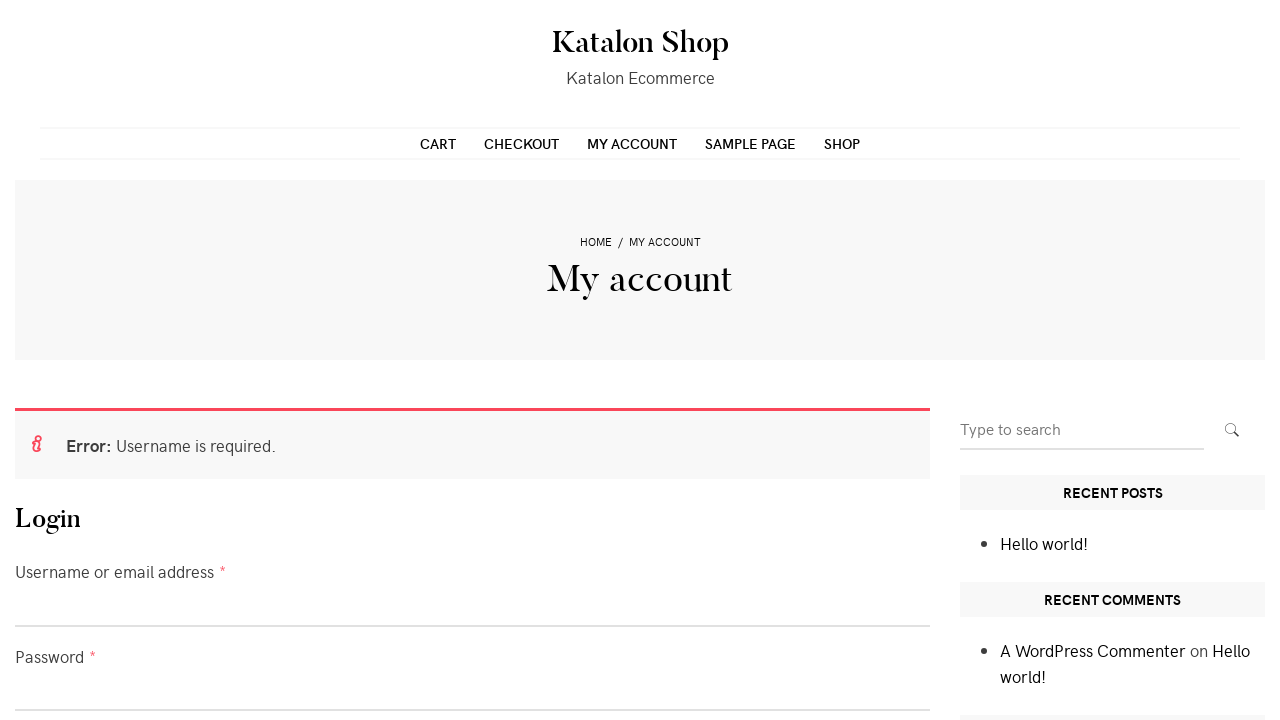